Tests explicit wait by clicking Start button and waiting for the result text to become visible

Starting URL: http://the-internet.herokuapp.com/dynamic_loading/2

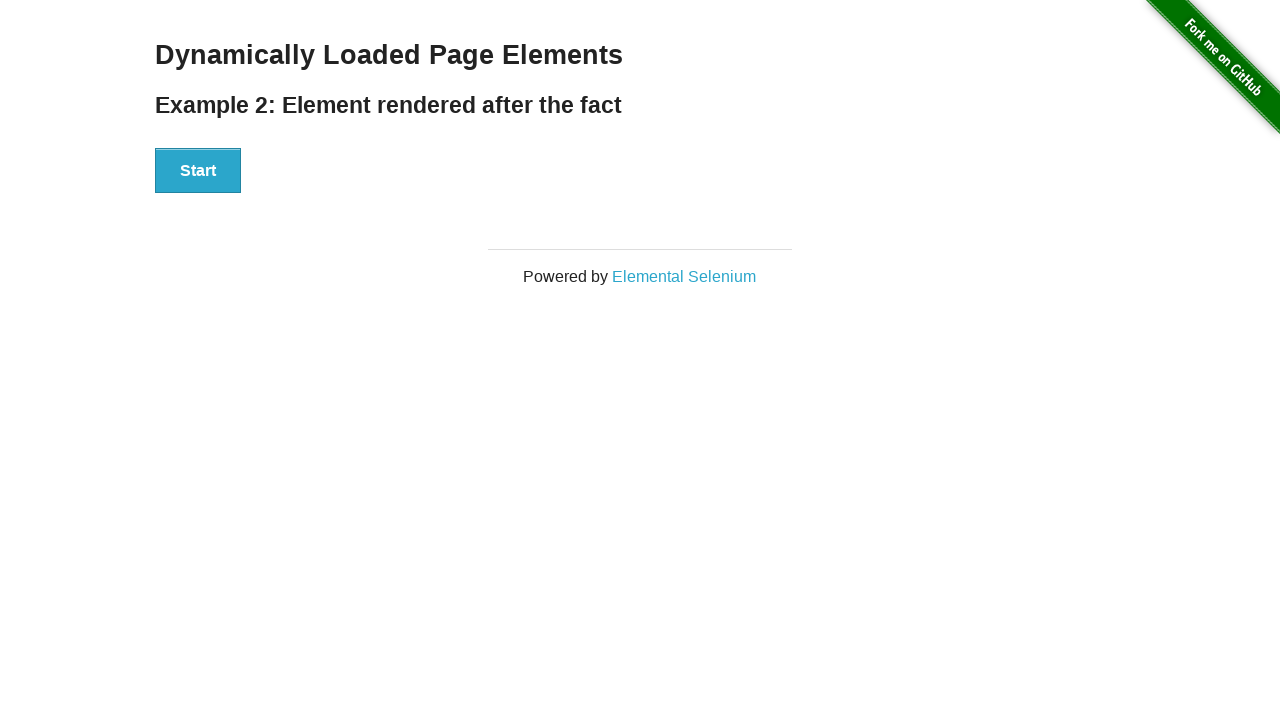

Clicked Start button to initiate dynamic loading at (198, 171) on xpath=//button[text()='Start']
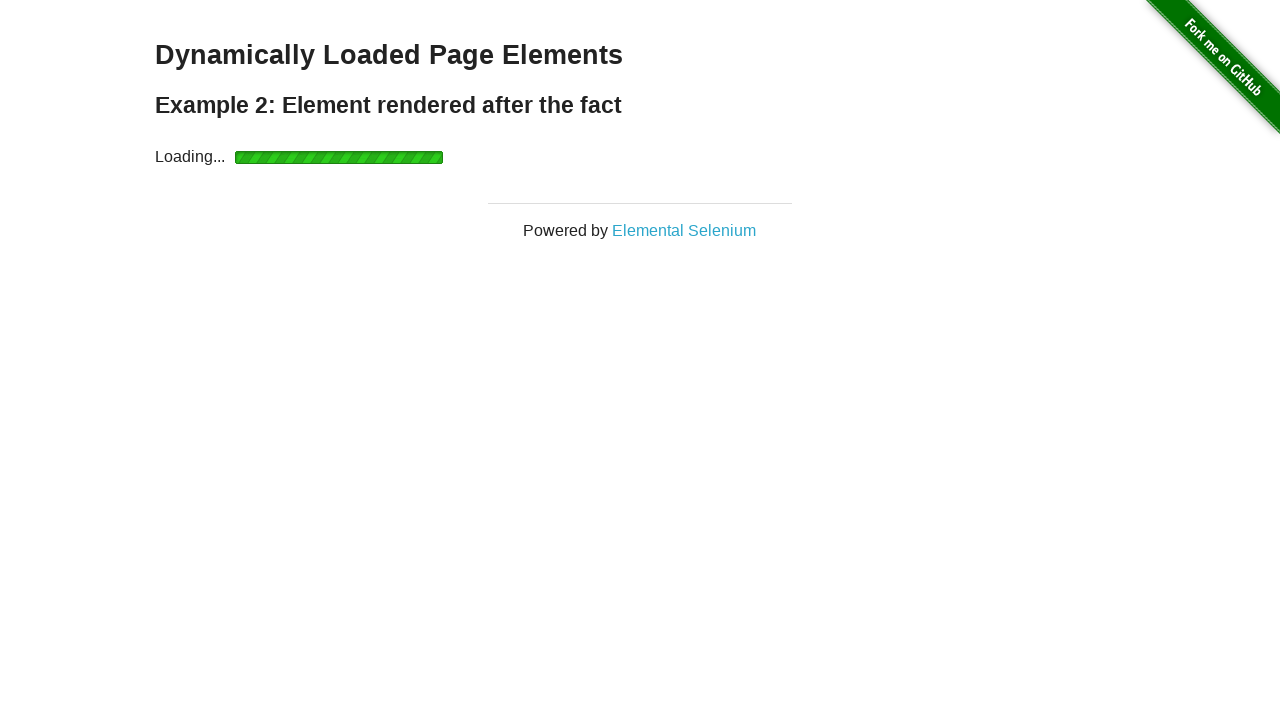

Waited for 'Hello World!' text to become visible
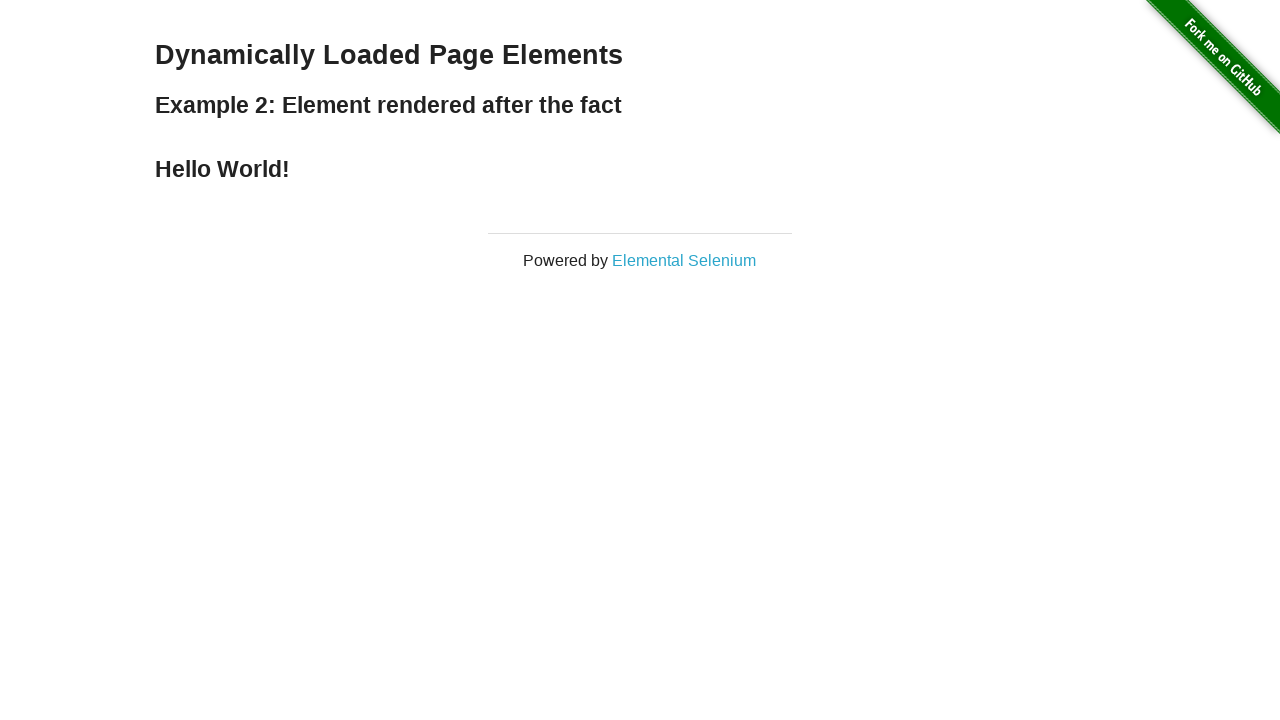

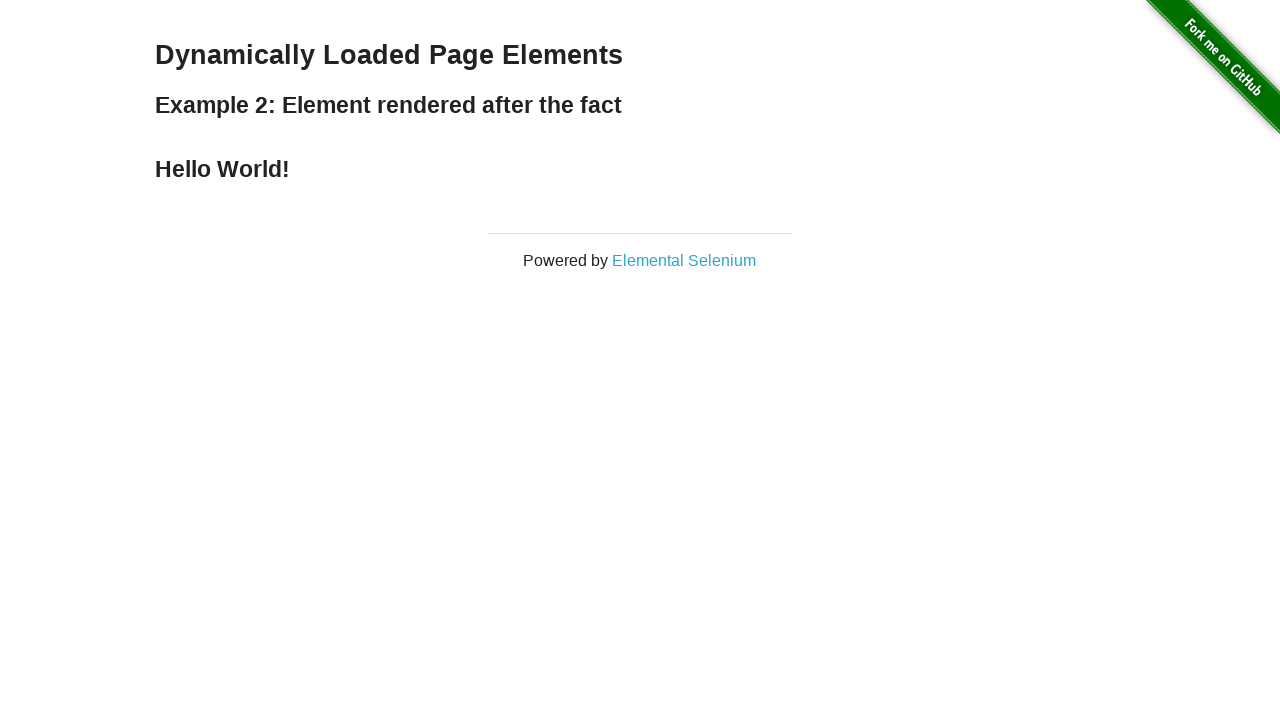